Tests explicit wait functionality by interacting with multiple elements on a test automation practice page - clicking a name field, filling a Wikipedia search input, and clicking a start button.

Starting URL: https://testautomationpractice.blogspot.com/

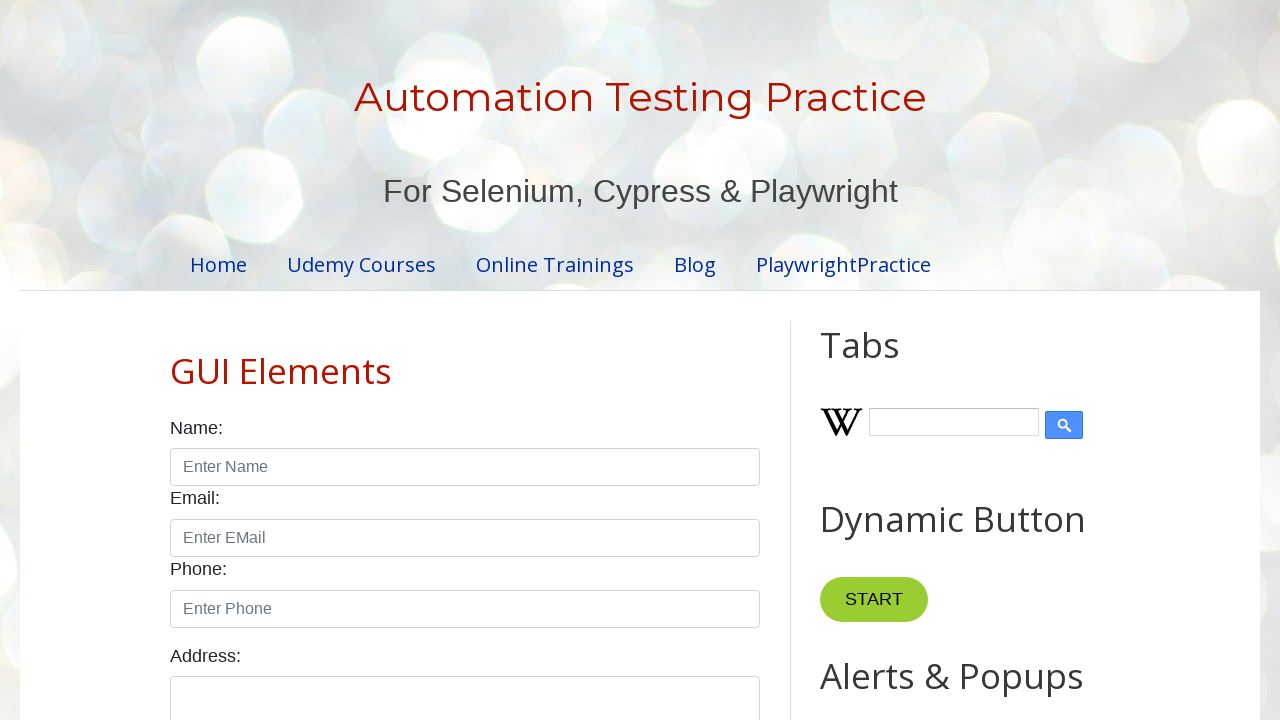

Name input field is visible
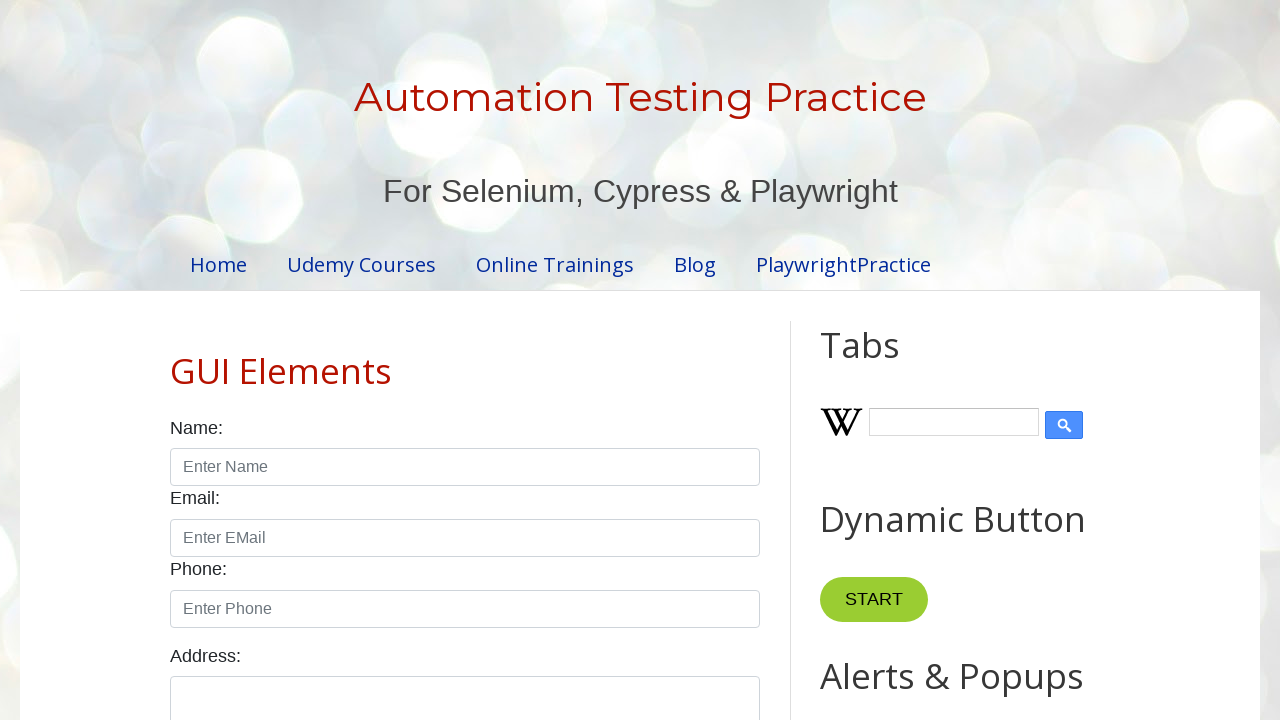

Clicked on name input field at (465, 467) on #name
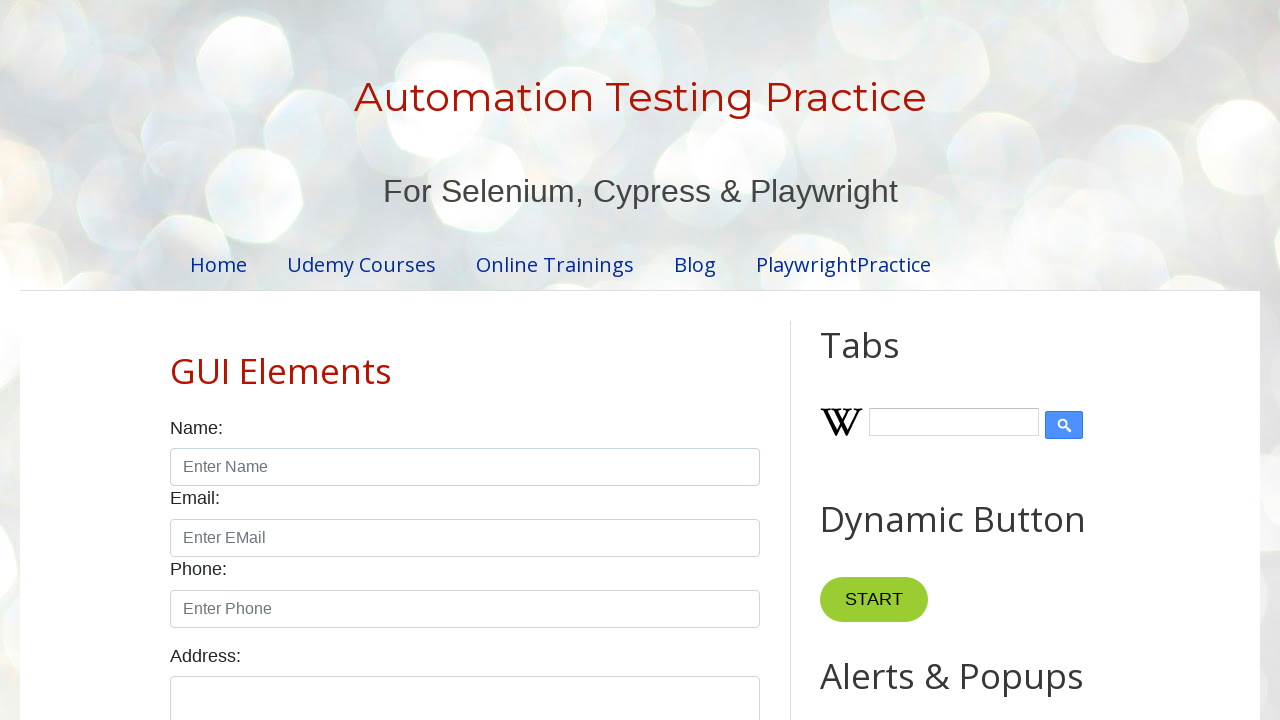

Wikipedia search input field is visible
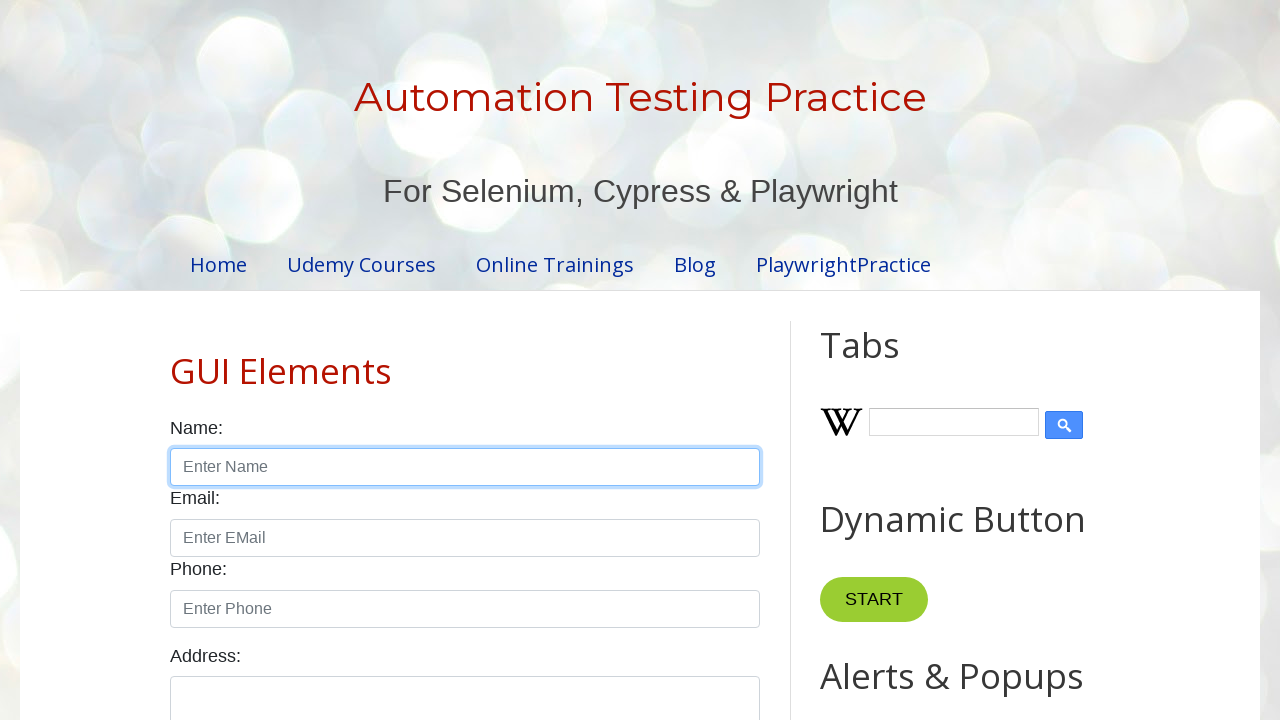

Filled Wikipedia search field with 'Explicit Wait' on #Wikipedia1_wikipedia-search-input
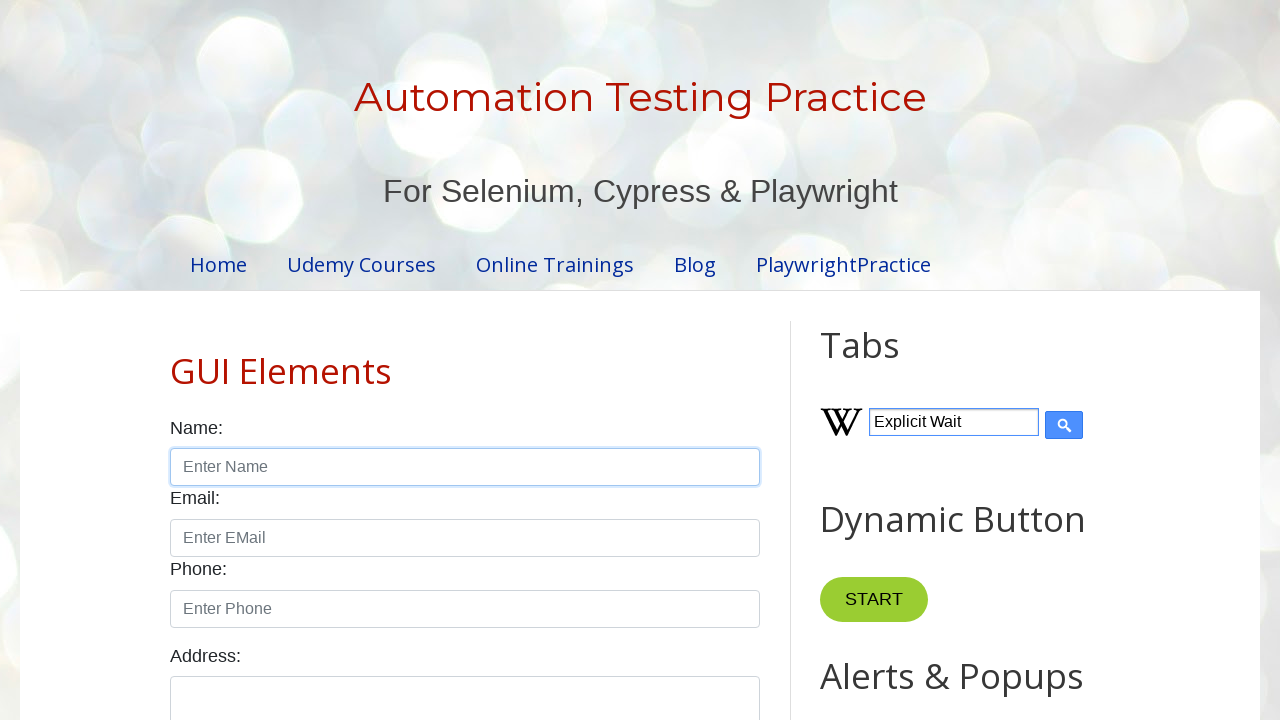

Start button is visible
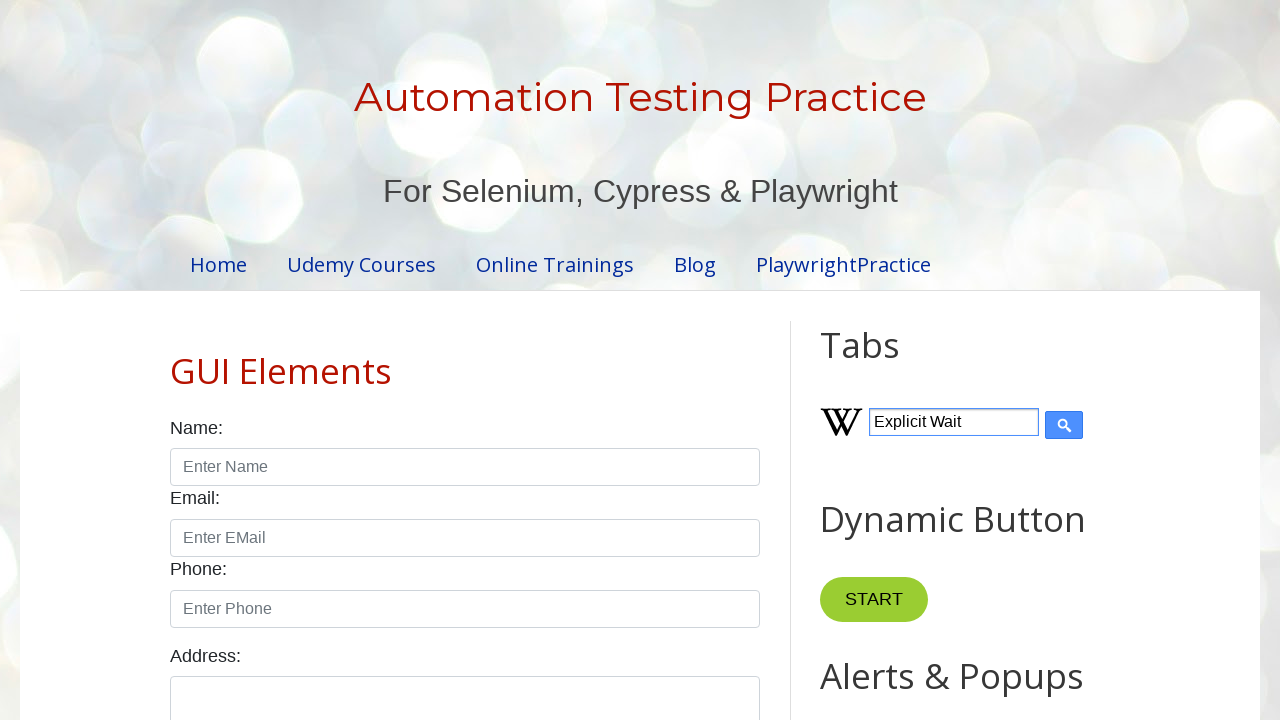

Clicked on start button at (874, 600) on button[name='start']
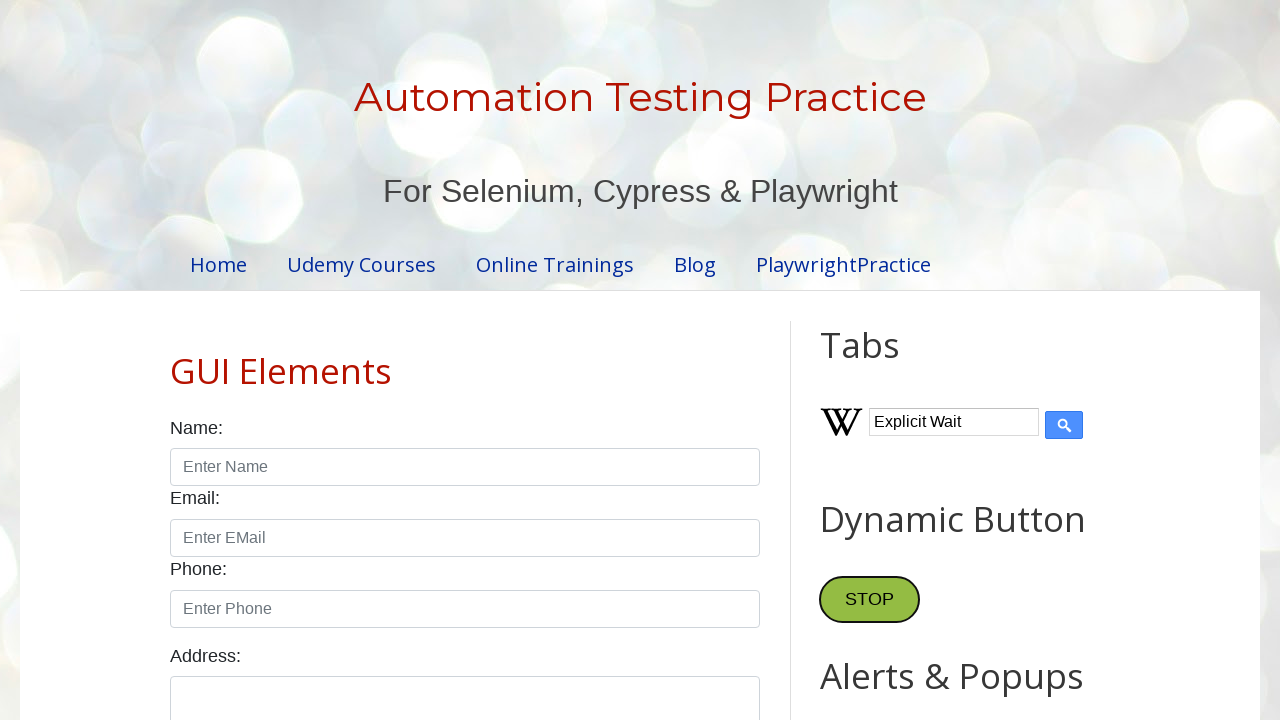

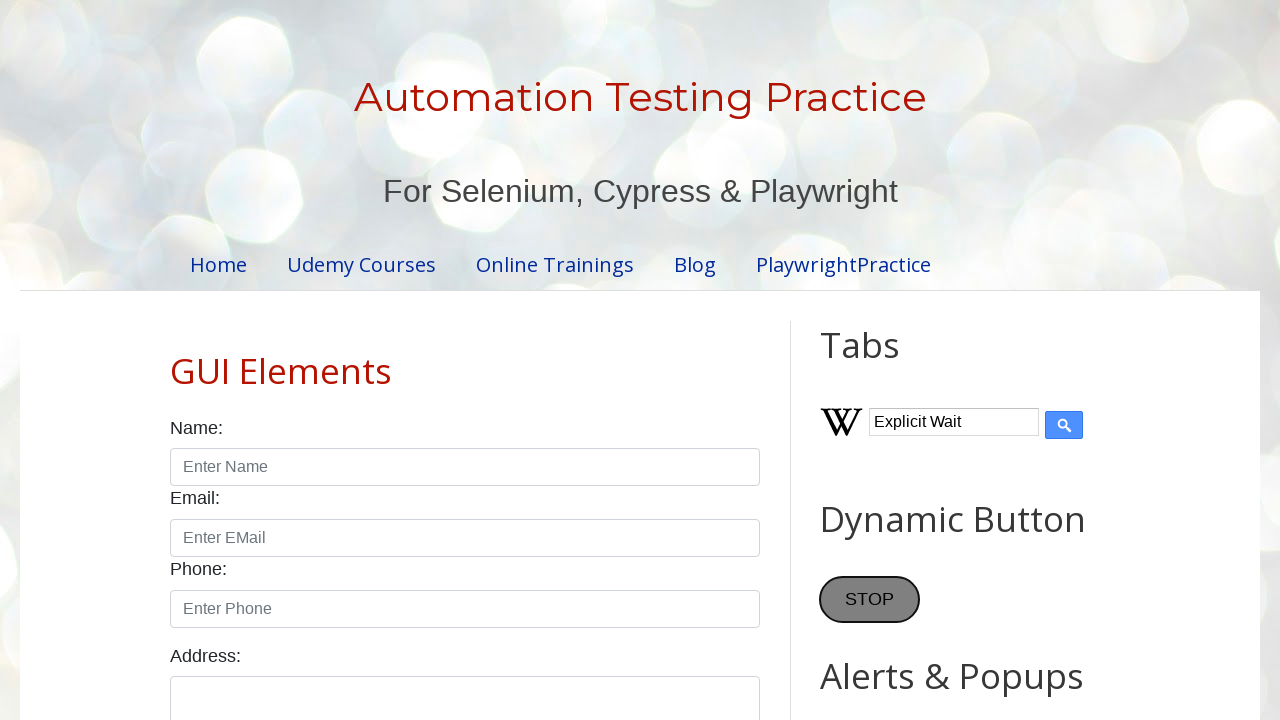